Tests window switching functionality by opening a new window, switching to it to verify content, then switching back to the main window

Starting URL: https://the-internet.herokuapp.com/

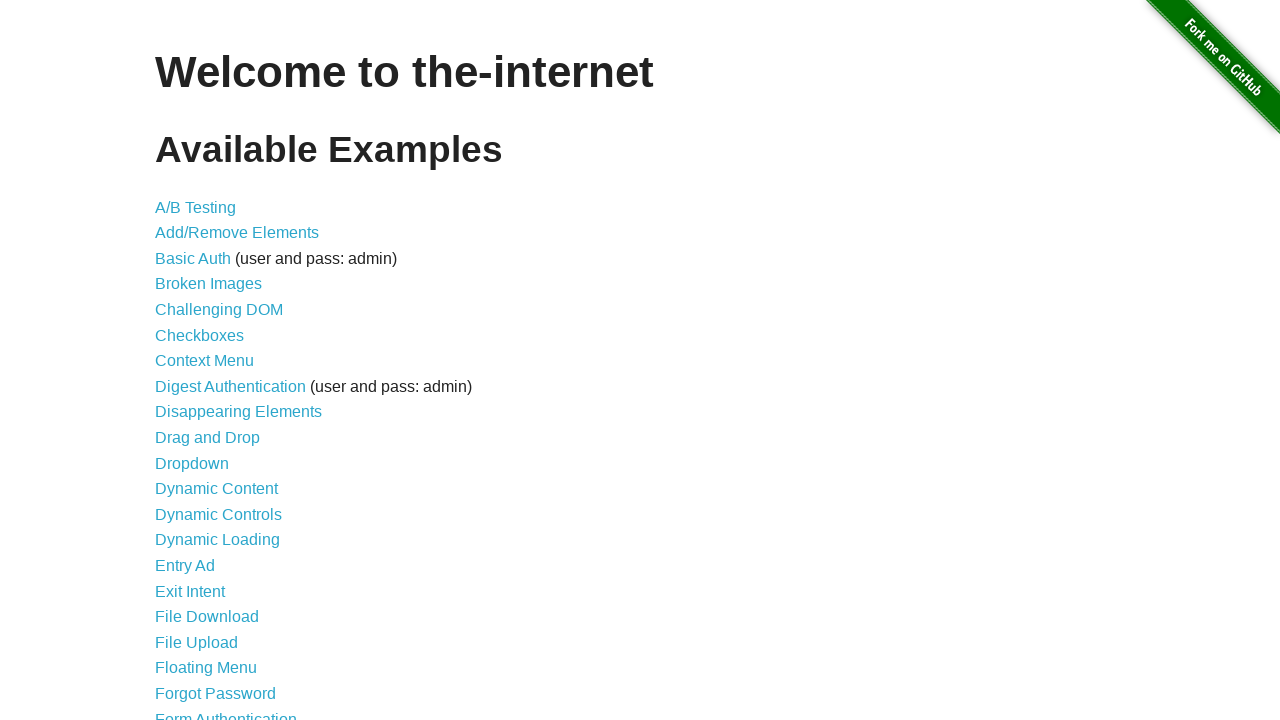

Clicked on 'Multiple Windows' link (33rd item in the list) at (218, 369) on xpath=/html/body/div[2]/div/ul/li[33]/a
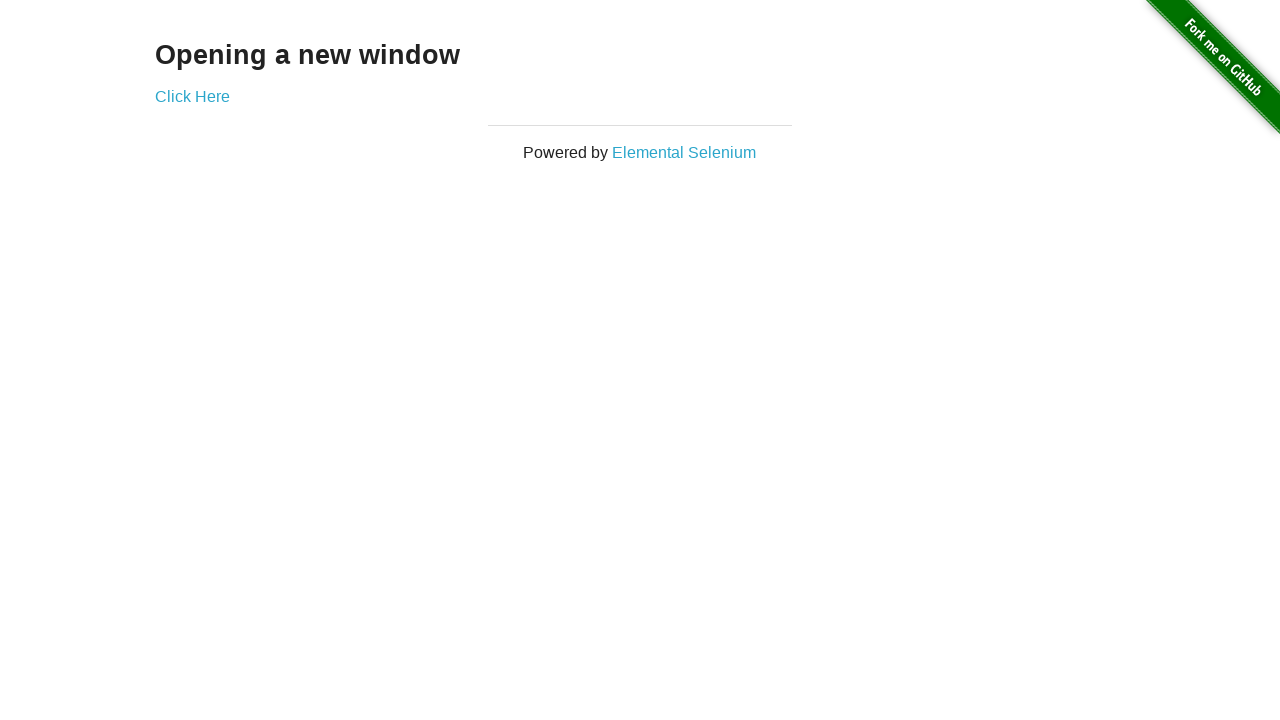

Clicked 'Click Here' link to open new window at (192, 96) on xpath=/html/body/div[2]/div/div/a
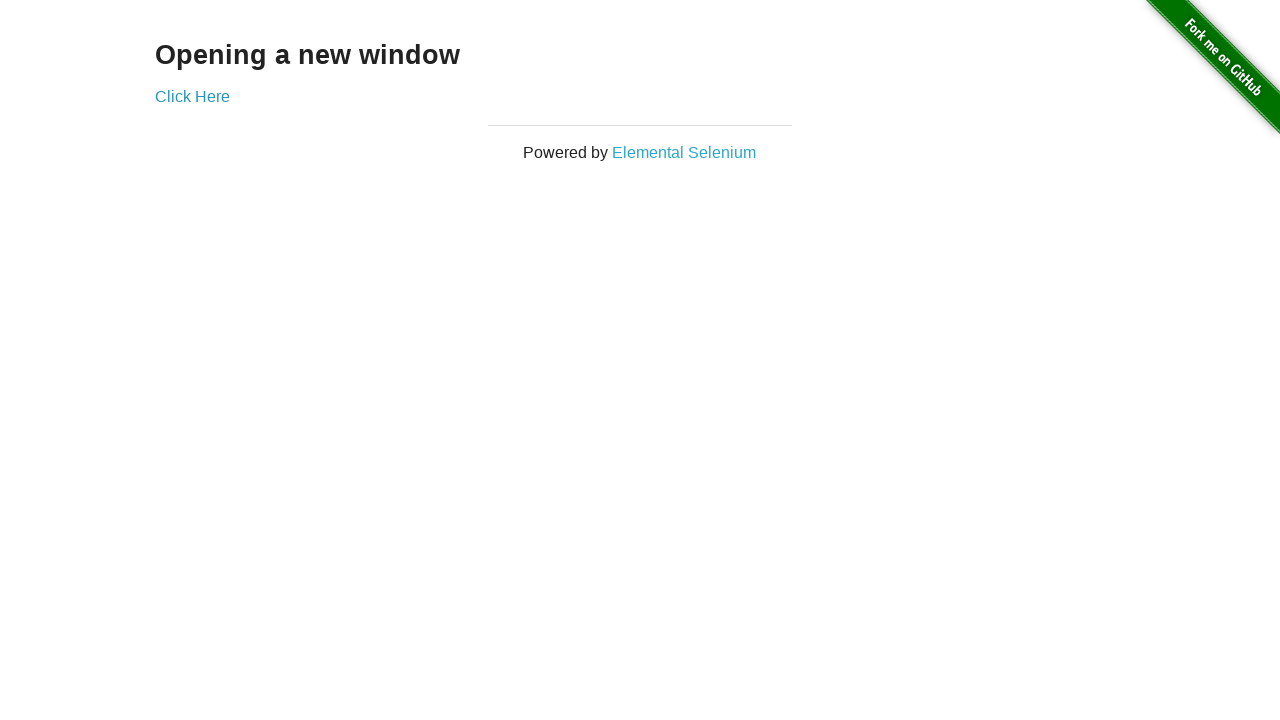

New window page loaded successfully
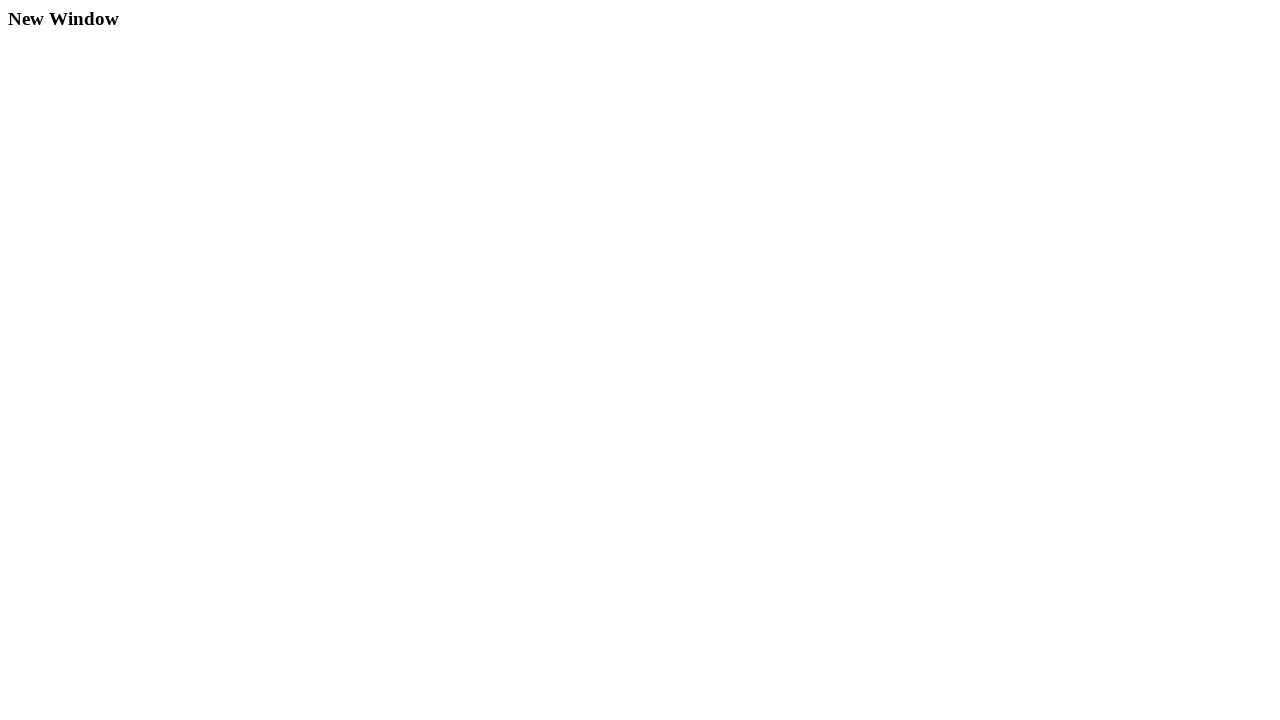

Retrieved text from new window: 'New Window'
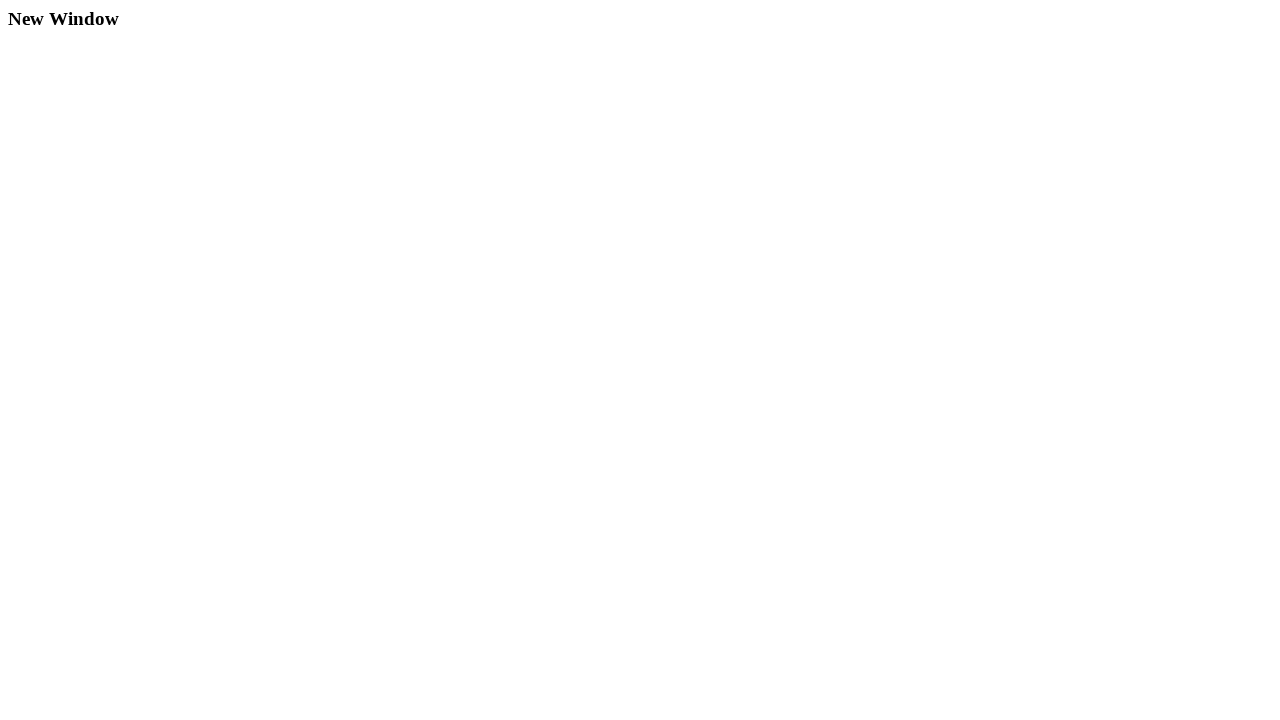

Retrieved text from original window: 'Opening a new window'
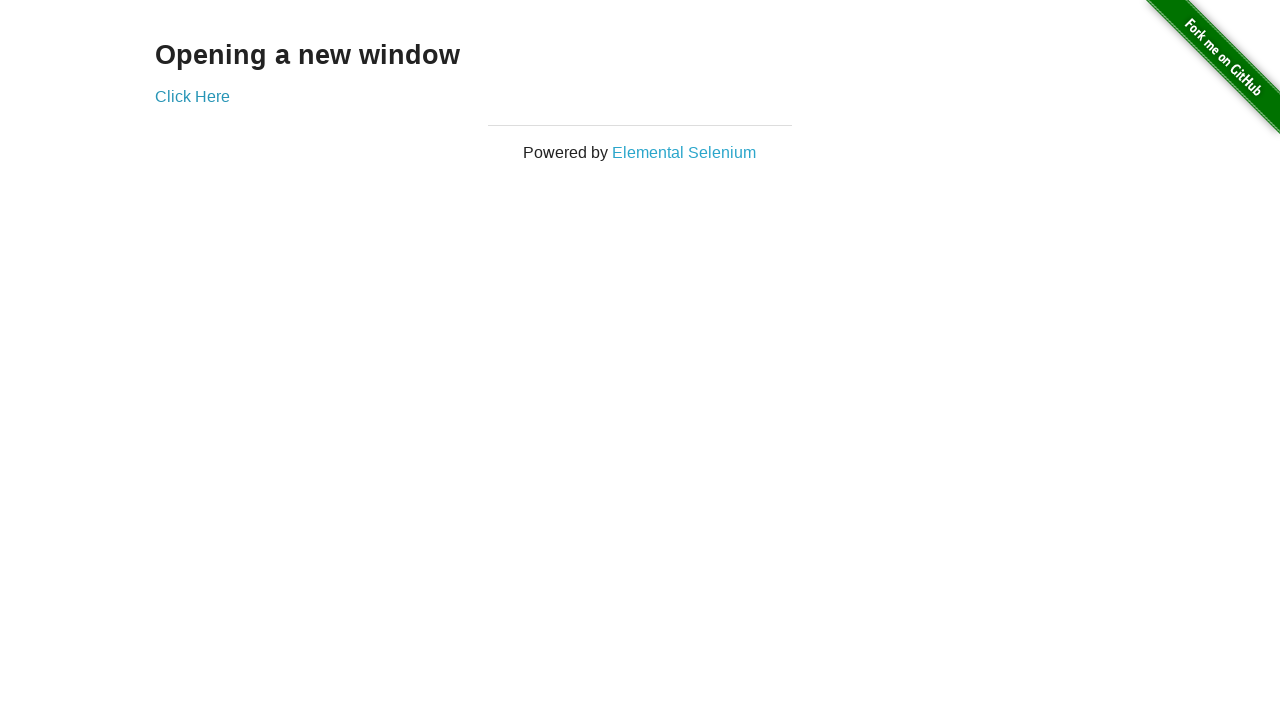

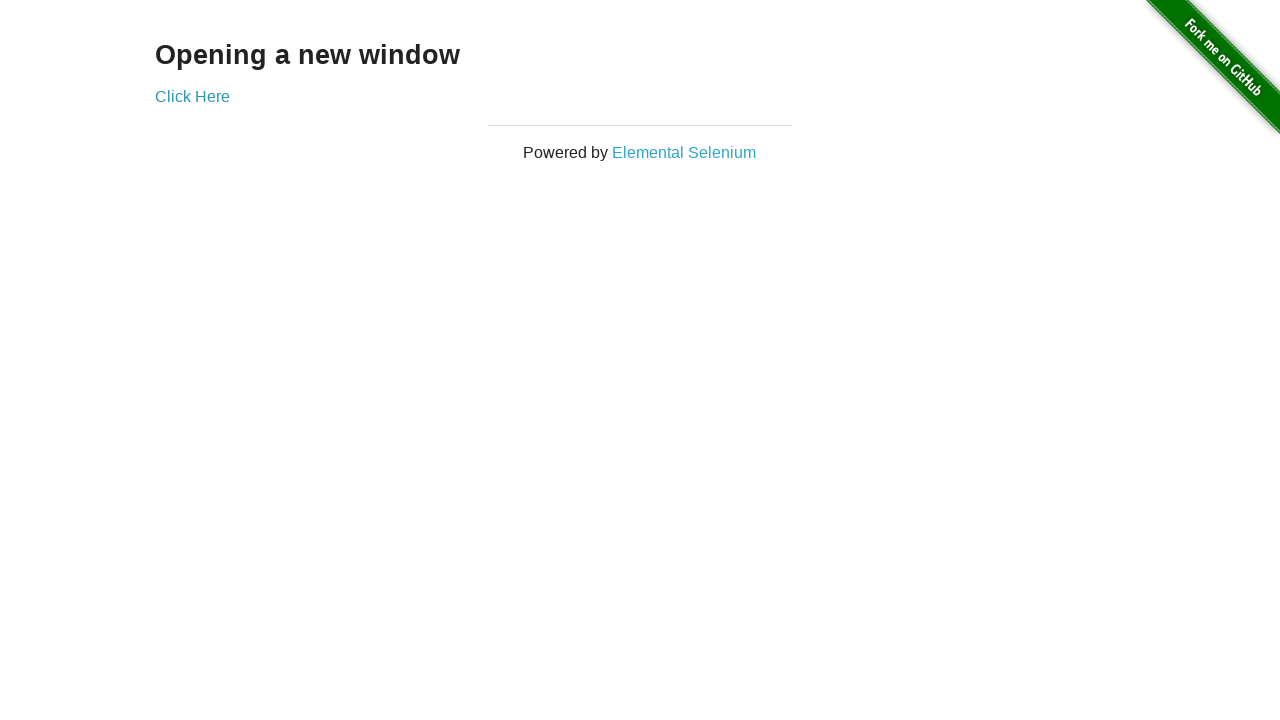